Navigates to Mahindra First Choice website and verifies that hyperlinks are present on the page by waiting for anchor elements to load.

Starting URL: https://www.mahindrafirstchoice.com

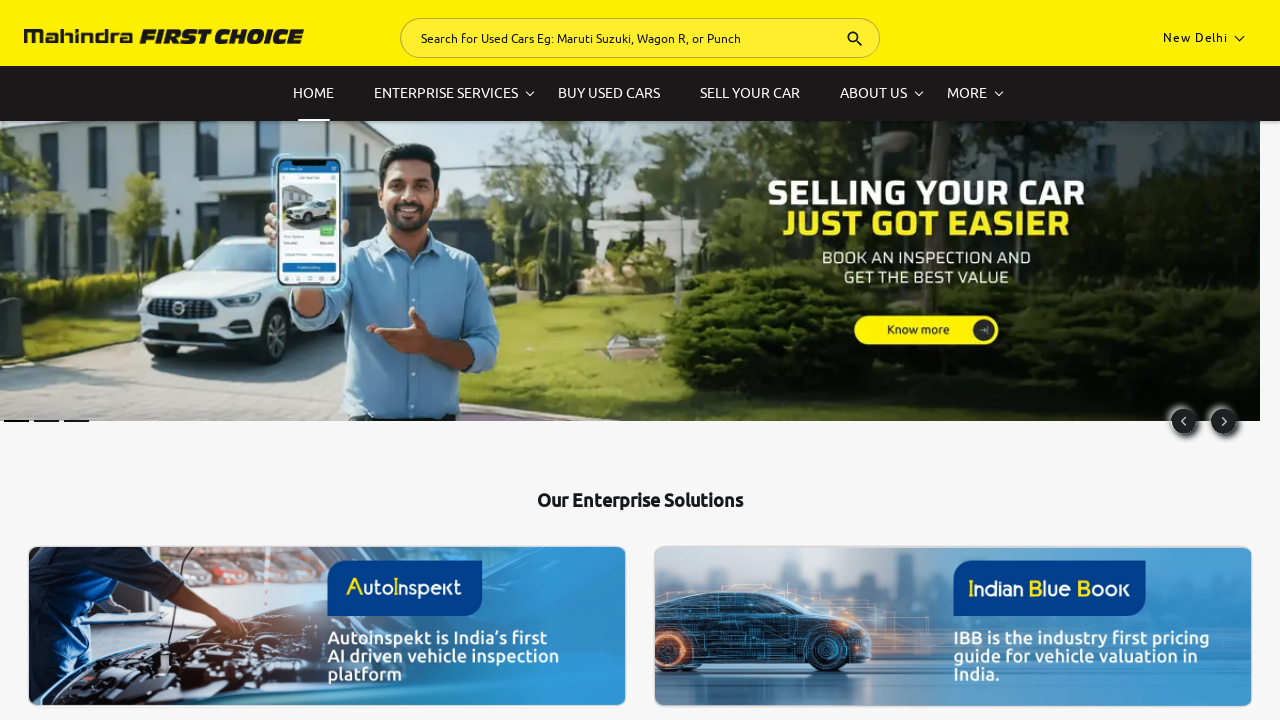

Navigated to Mahindra First Choice website
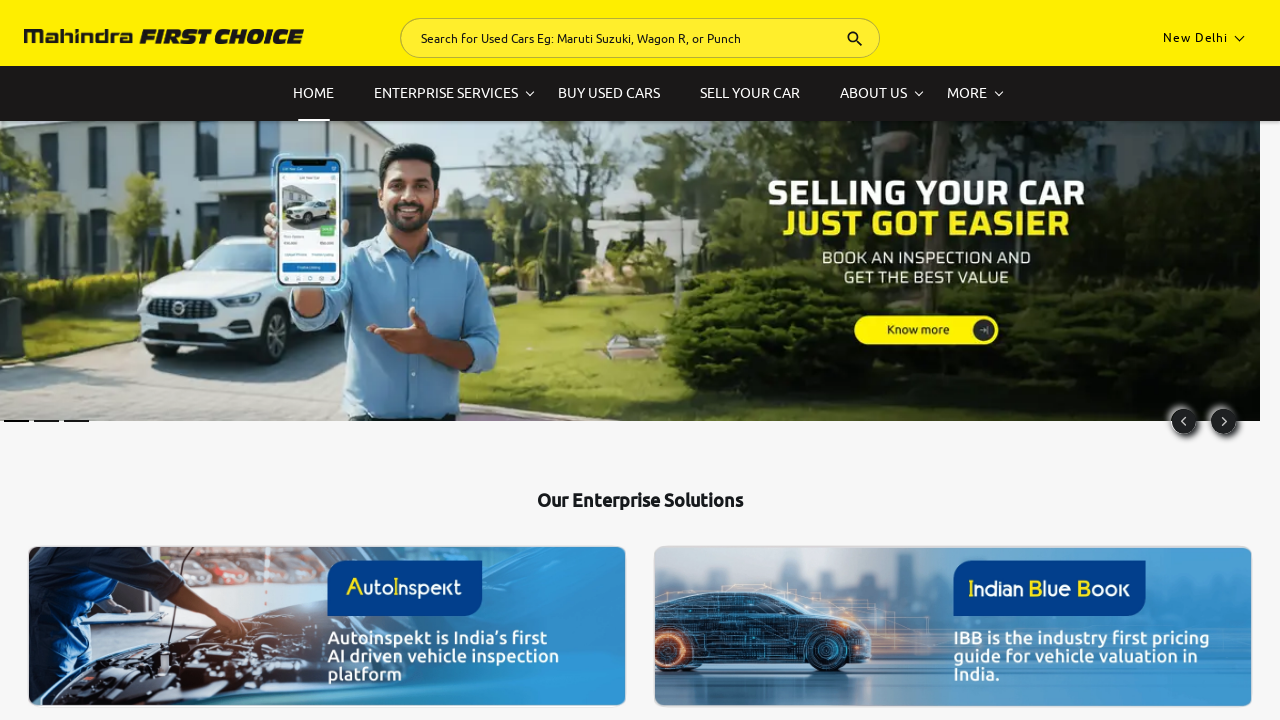

Waited for anchor elements with href attribute to load
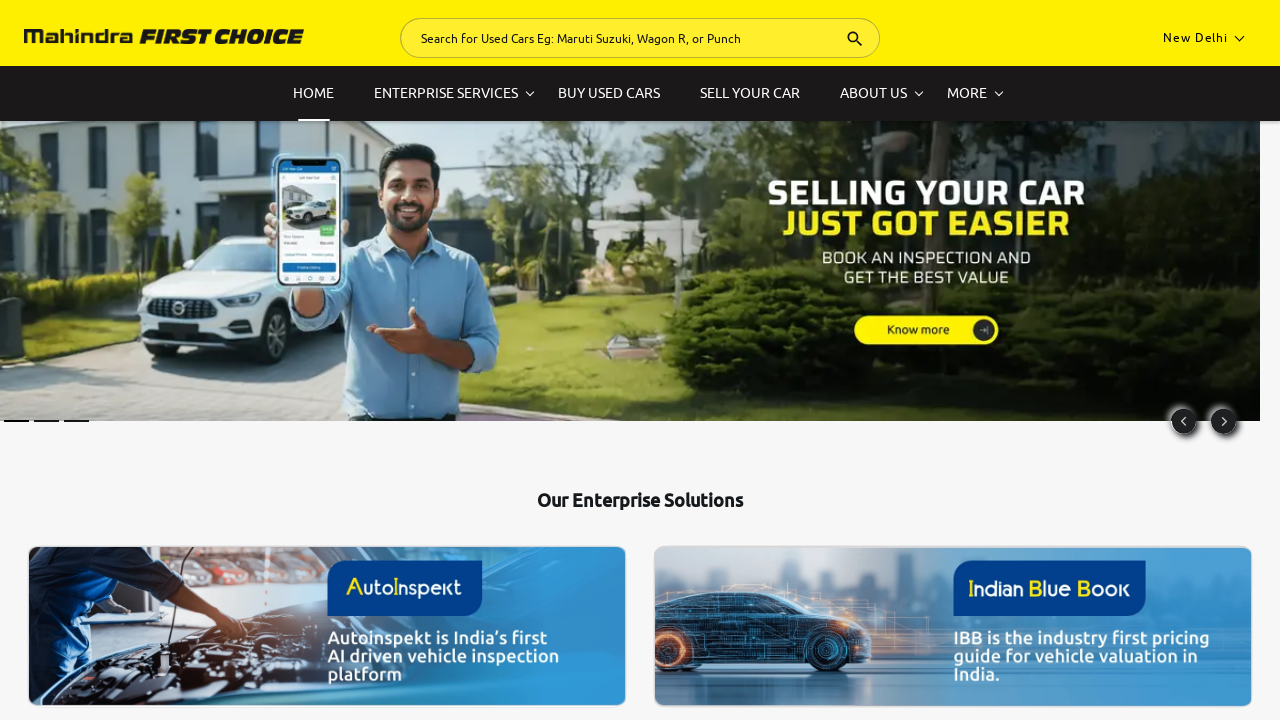

Located all hyperlinks on the page
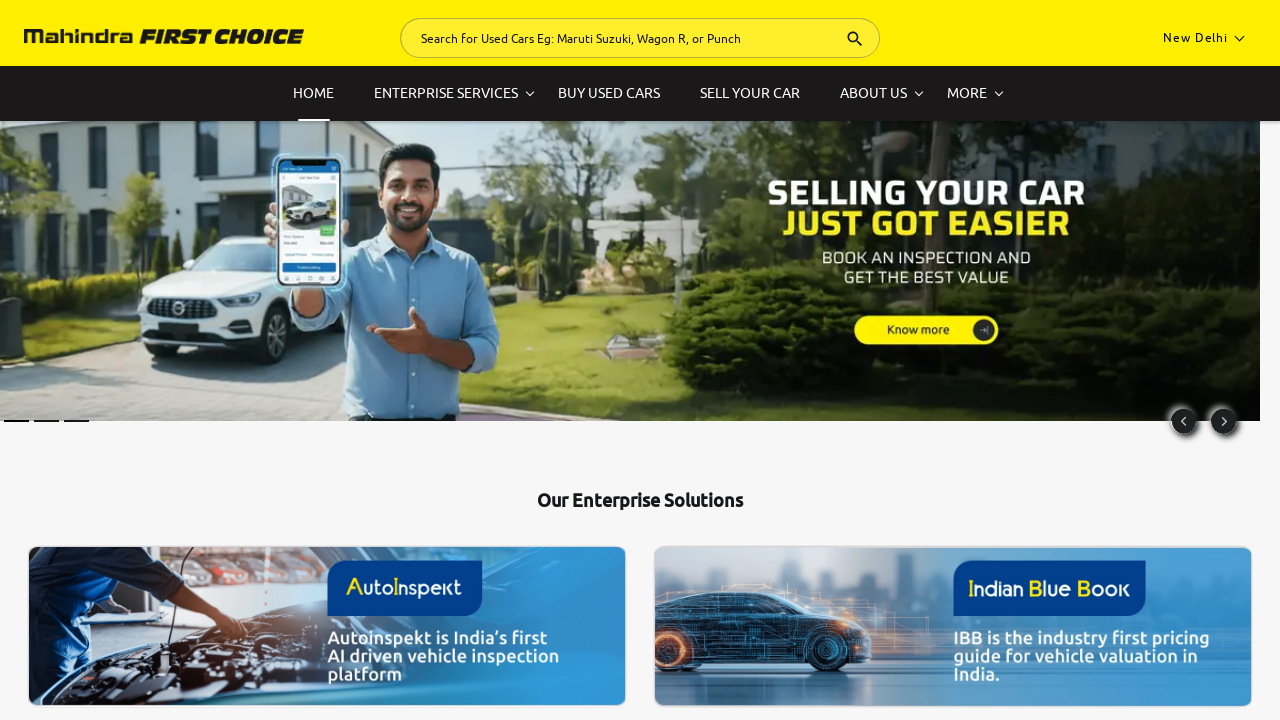

Verified that hyperlinks are present on the page
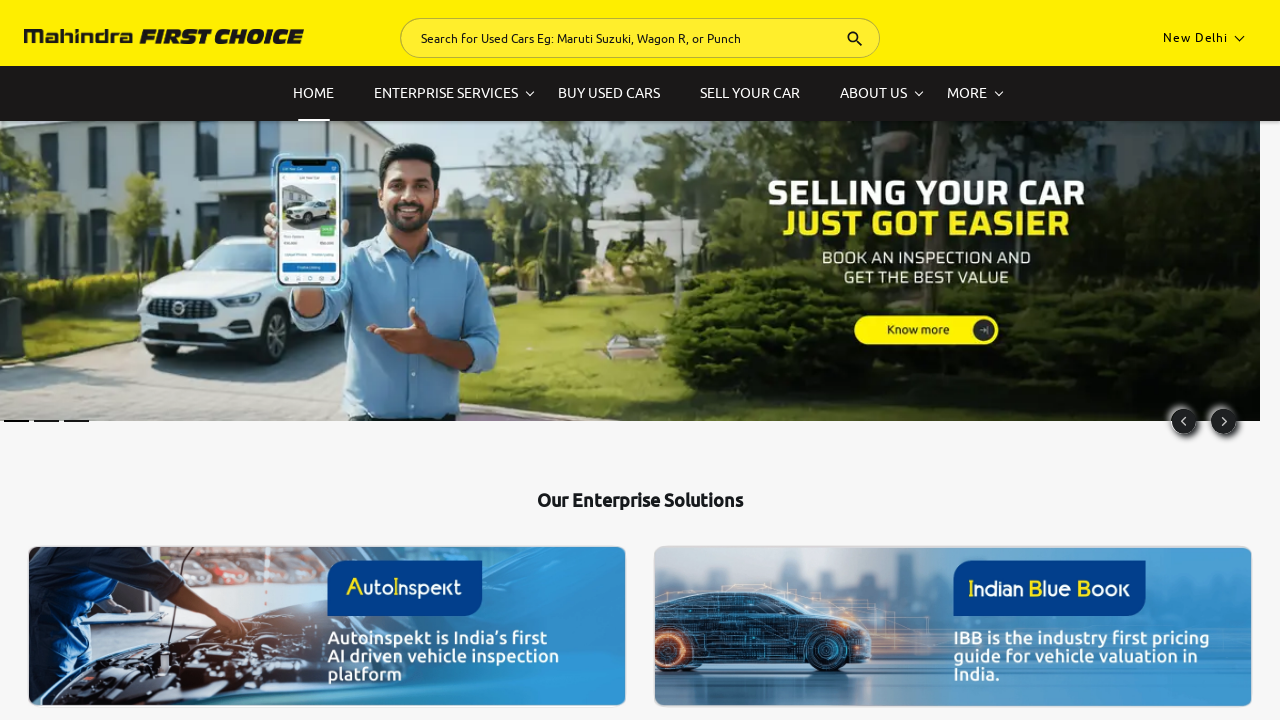

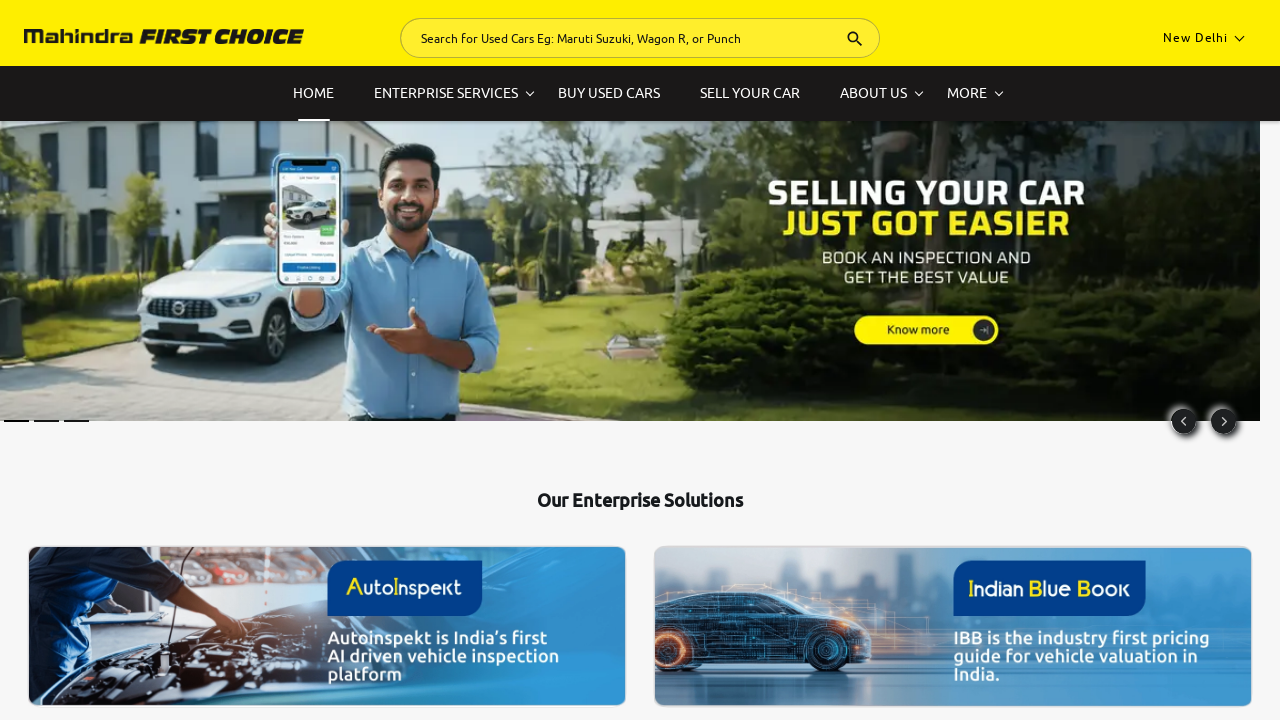